Tests browser window handling by clicking a link that opens a new window, switching to the new window, closing it, and switching back to the parent window

Starting URL: https://the-internet.herokuapp.com/windows

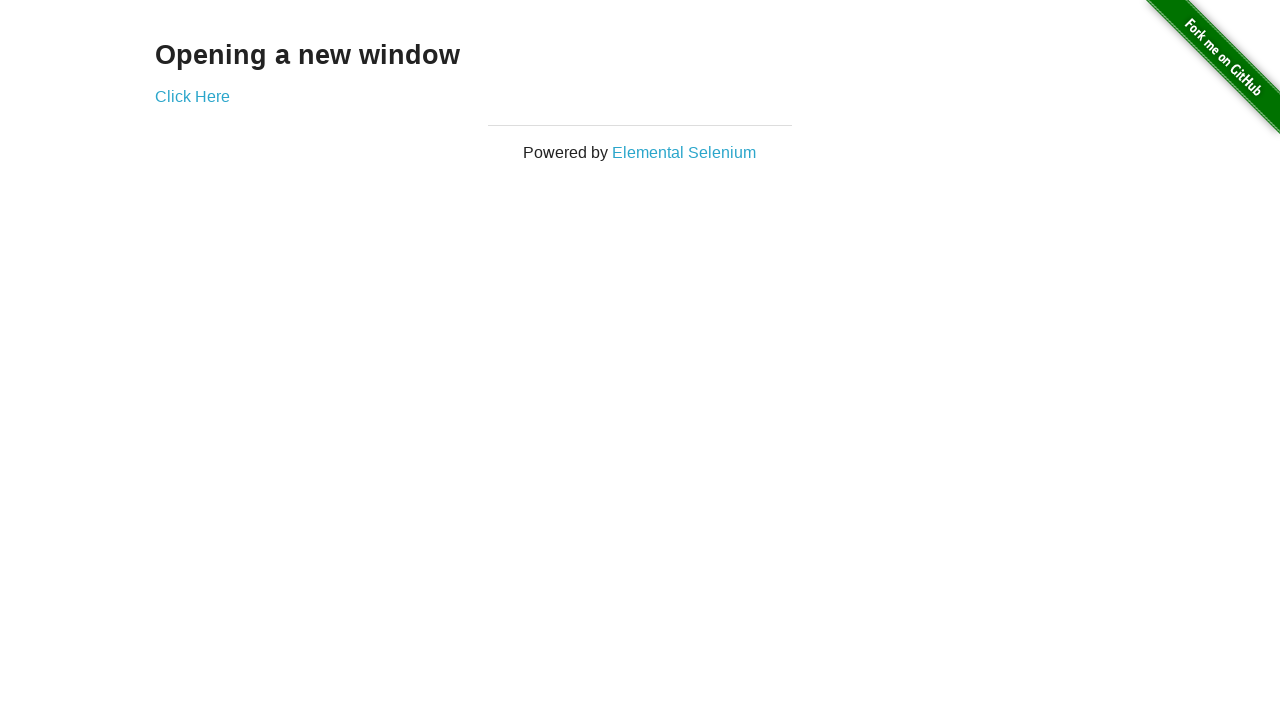

Clicked 'Click Here' link to open new window at (192, 96) on text=Click Here
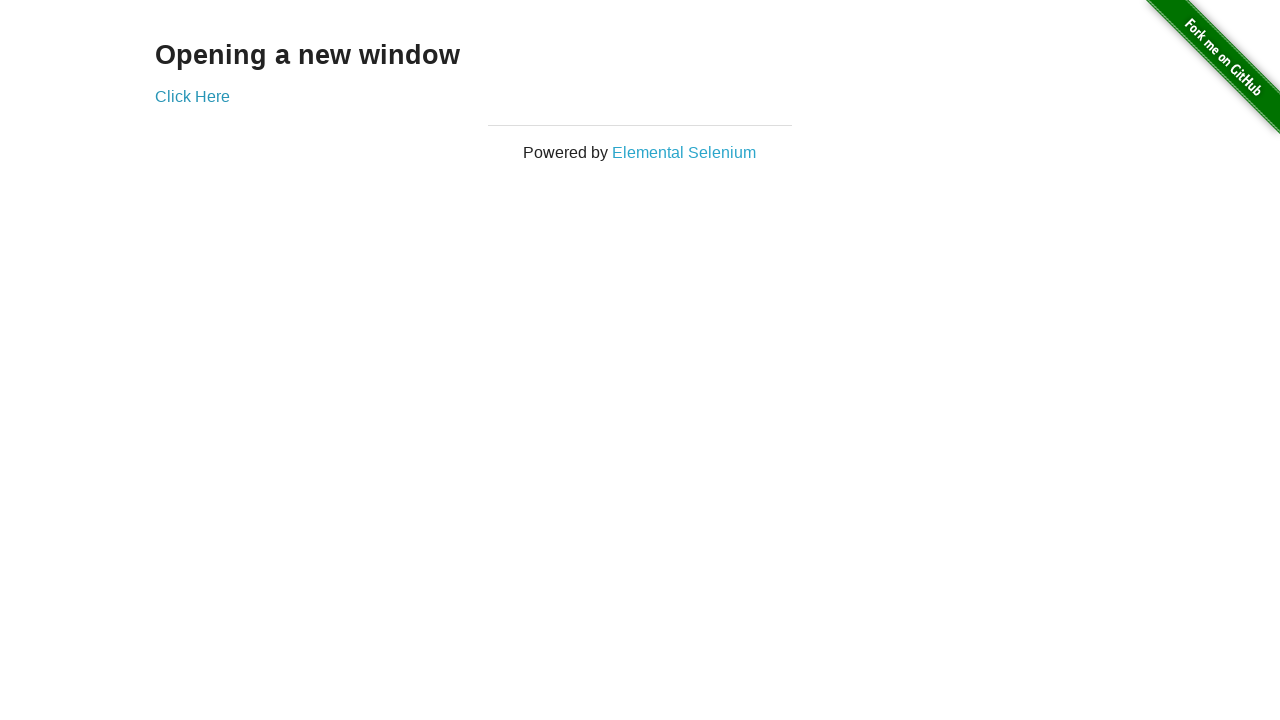

New window opened and captured
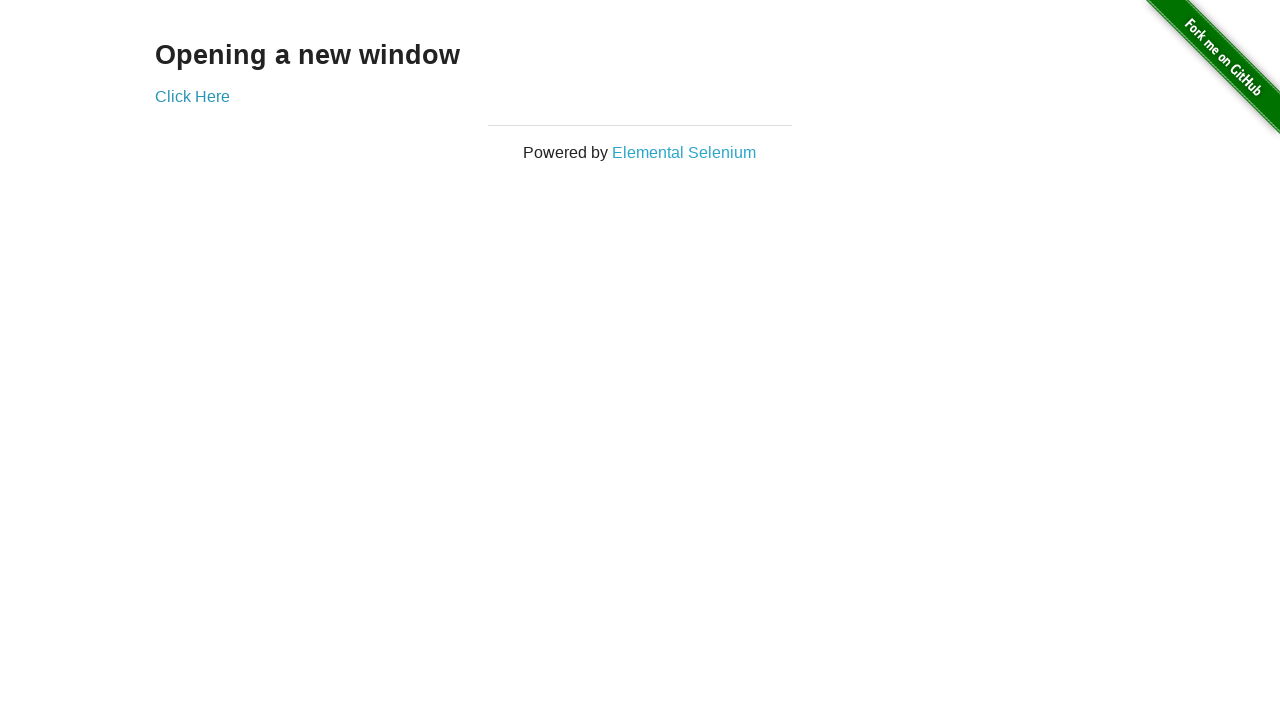

New window page loaded completely
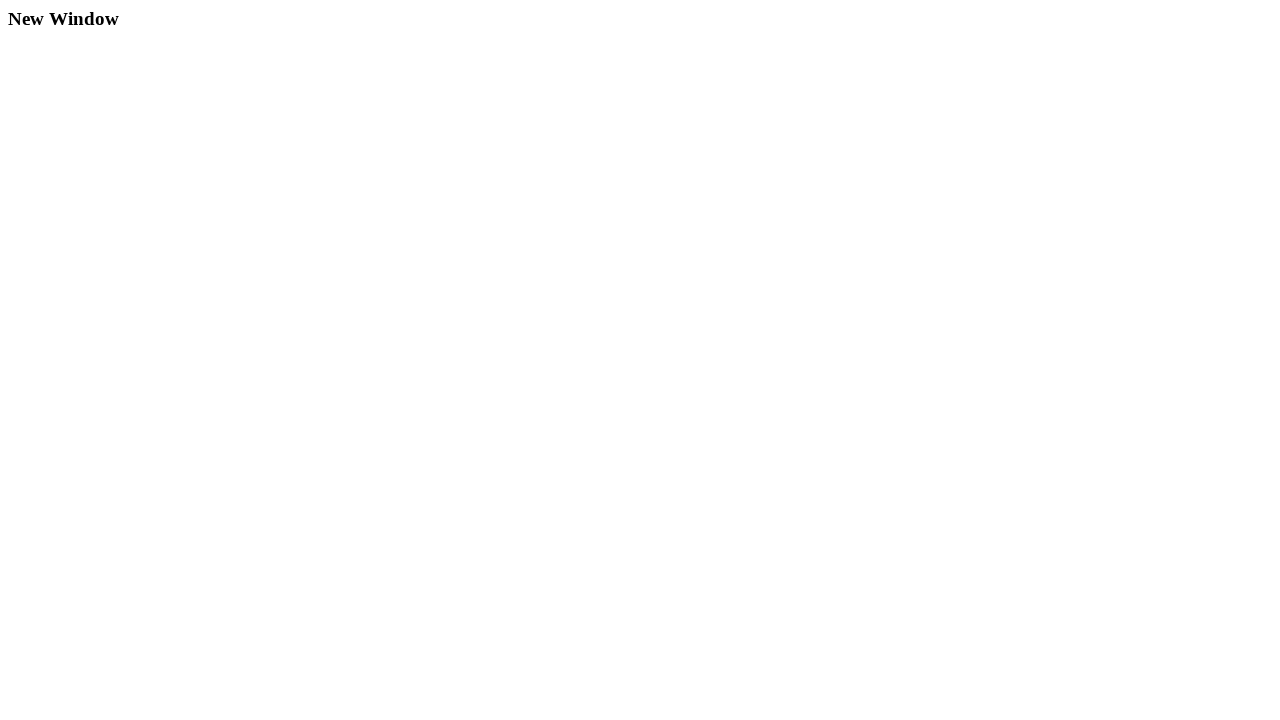

Verified new window title is 'New Window' and closed it
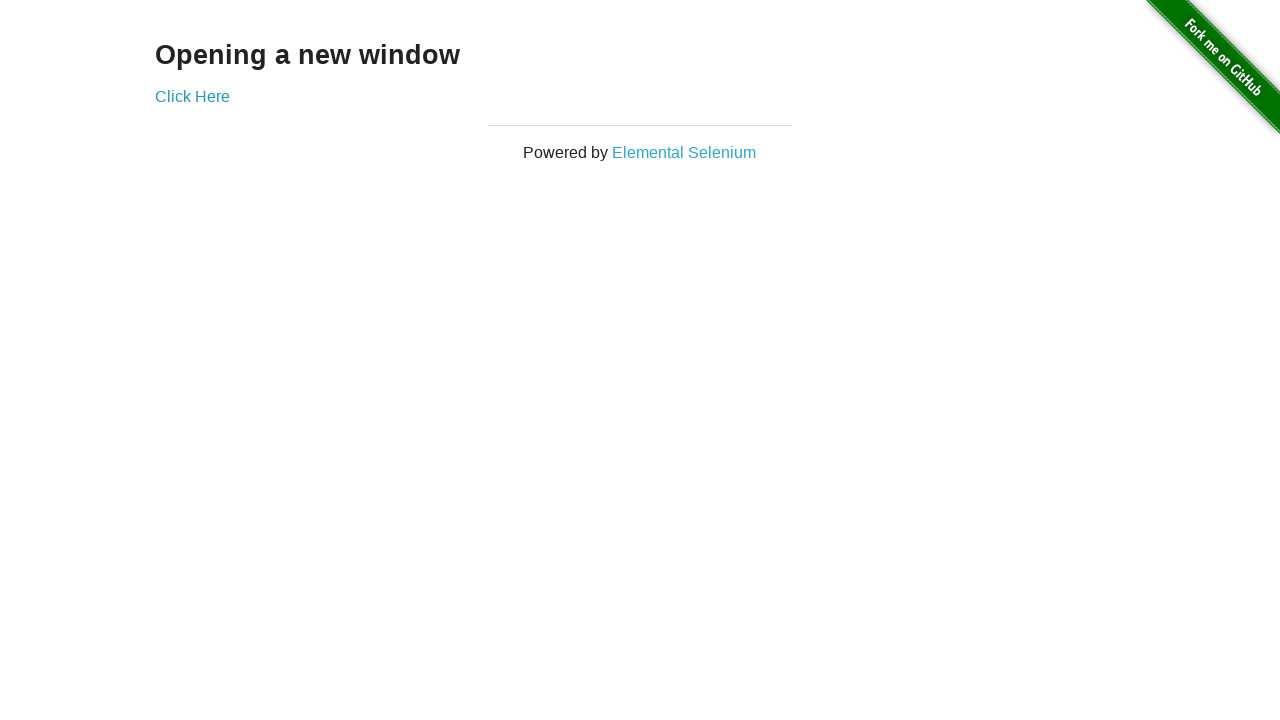

Switched back to original parent window
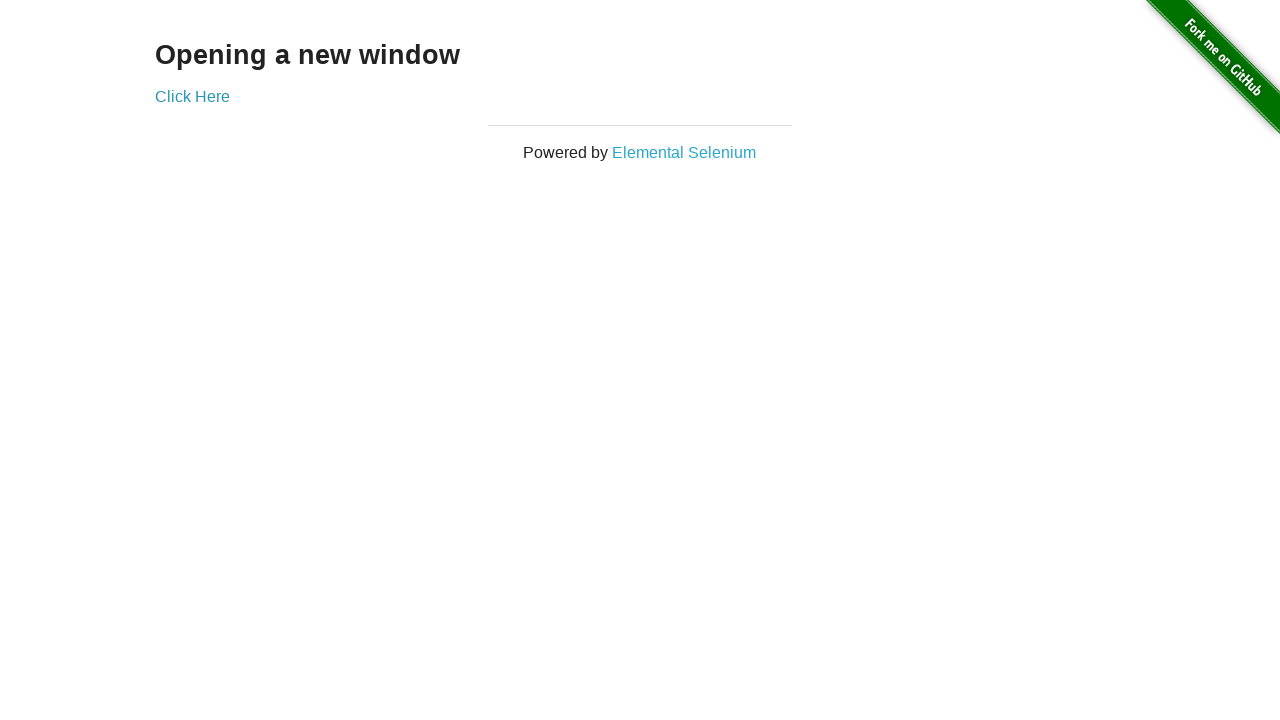

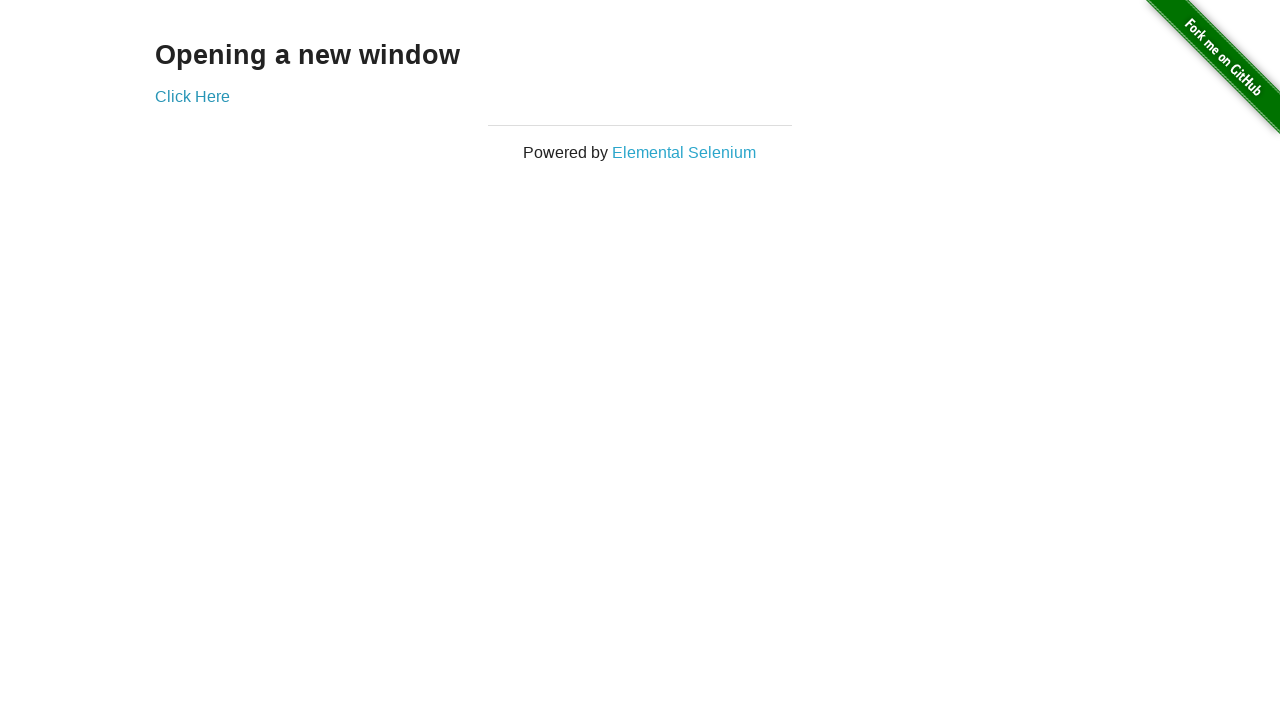